Navigates to the OrangeHRM demo site homepage and verifies the page loads successfully

Starting URL: https://opensource-demo.orangehrmlive.com/

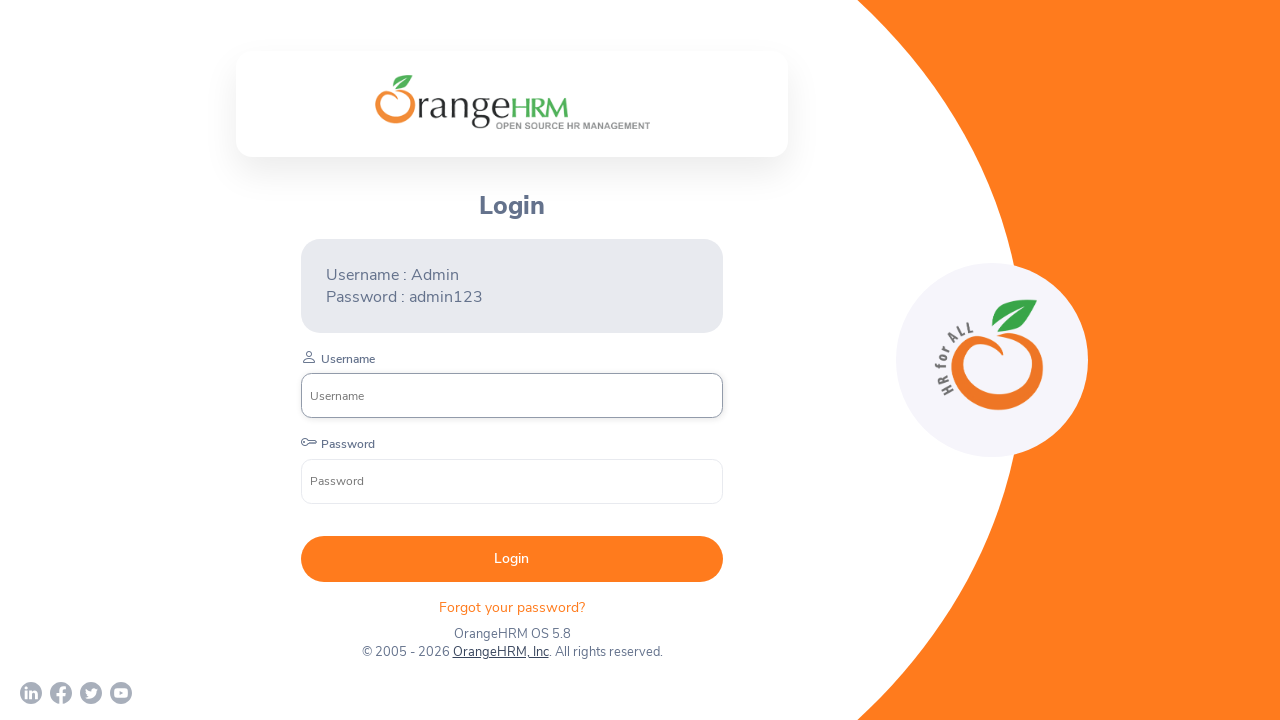

Waited for DOM content to load on OrangeHRM homepage
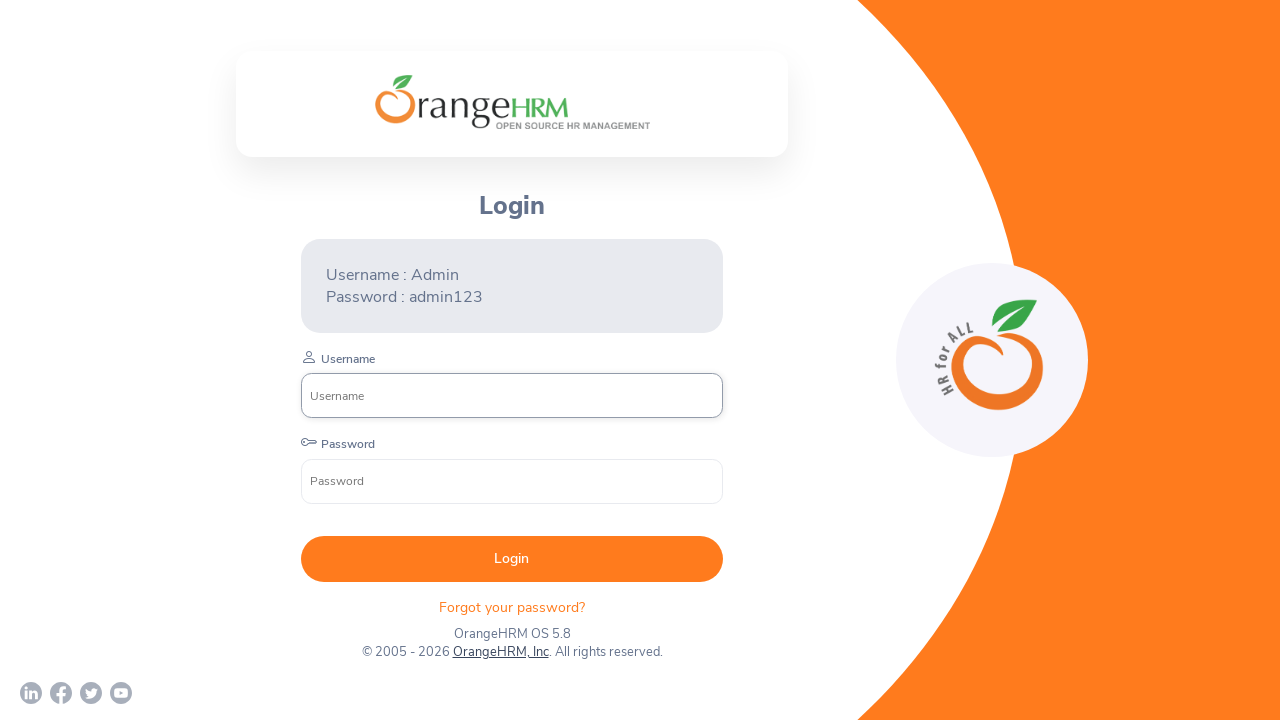

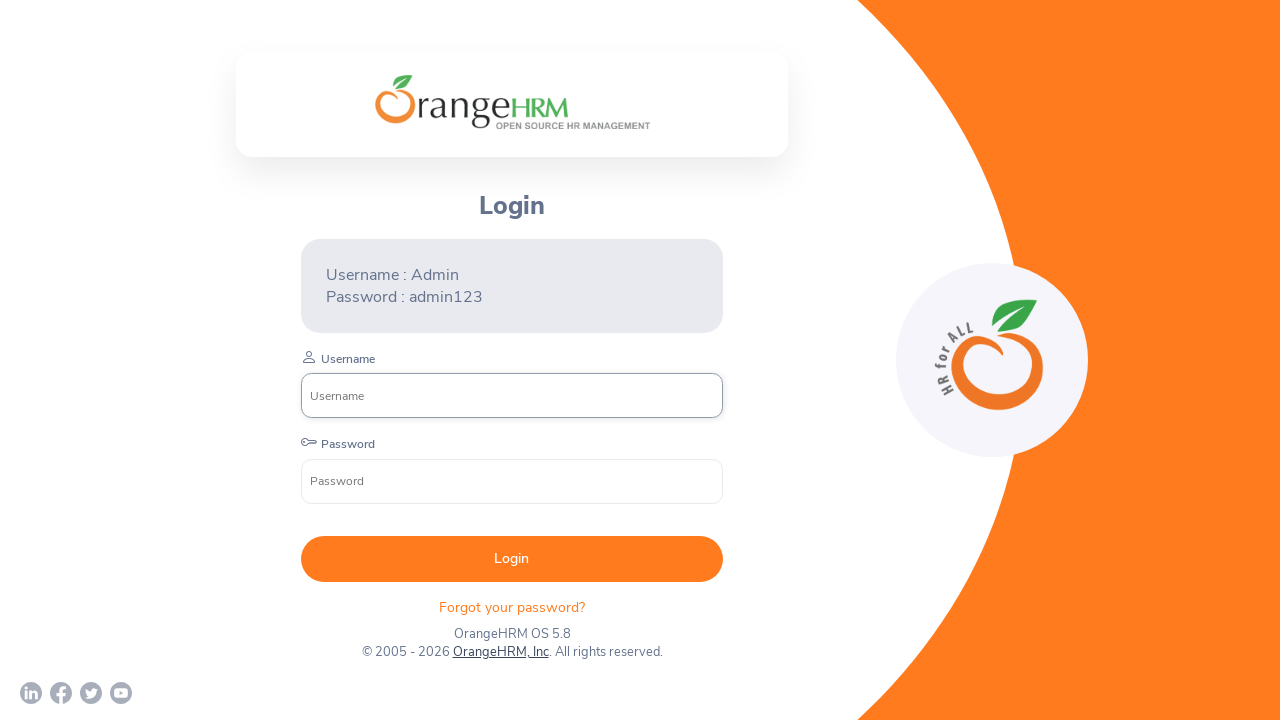